Tests prompt dialog box by entering text and accepting it, then verifying the entered text appears

Starting URL: https://testpages.herokuapp.com/styled/alerts/alert-test.html

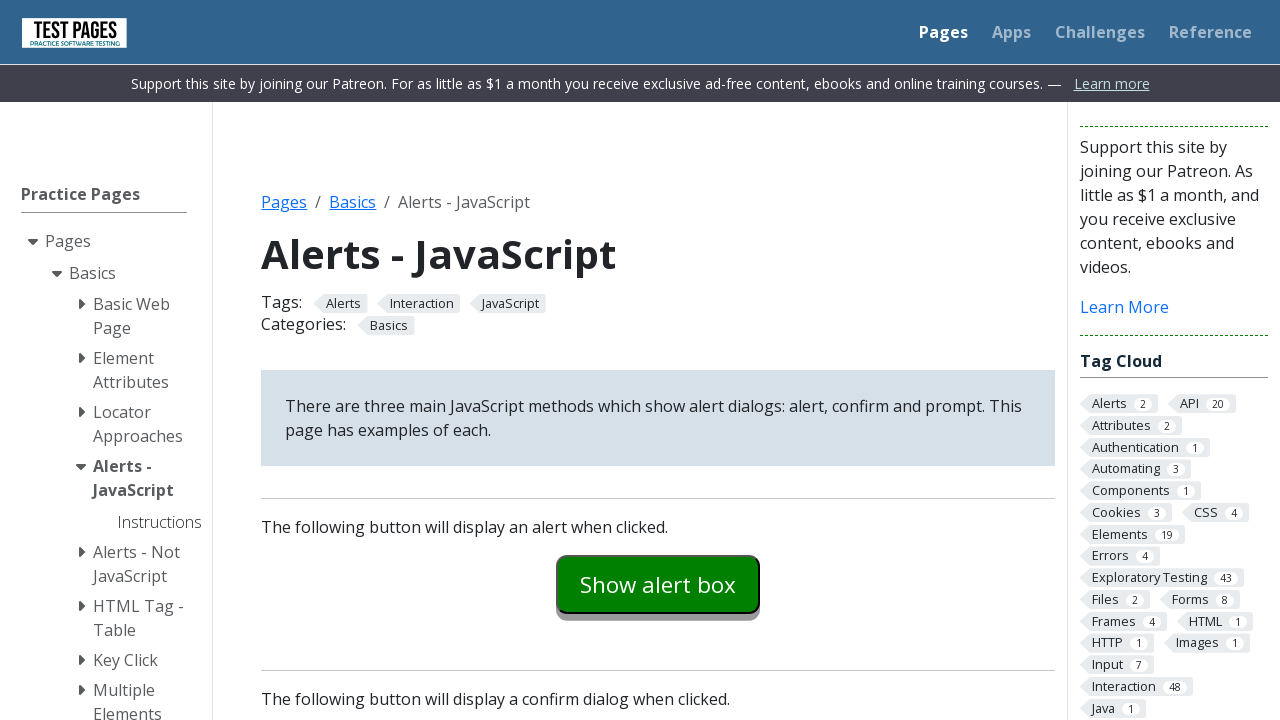

Set up dialog handler to accept prompt with text 'Nume'
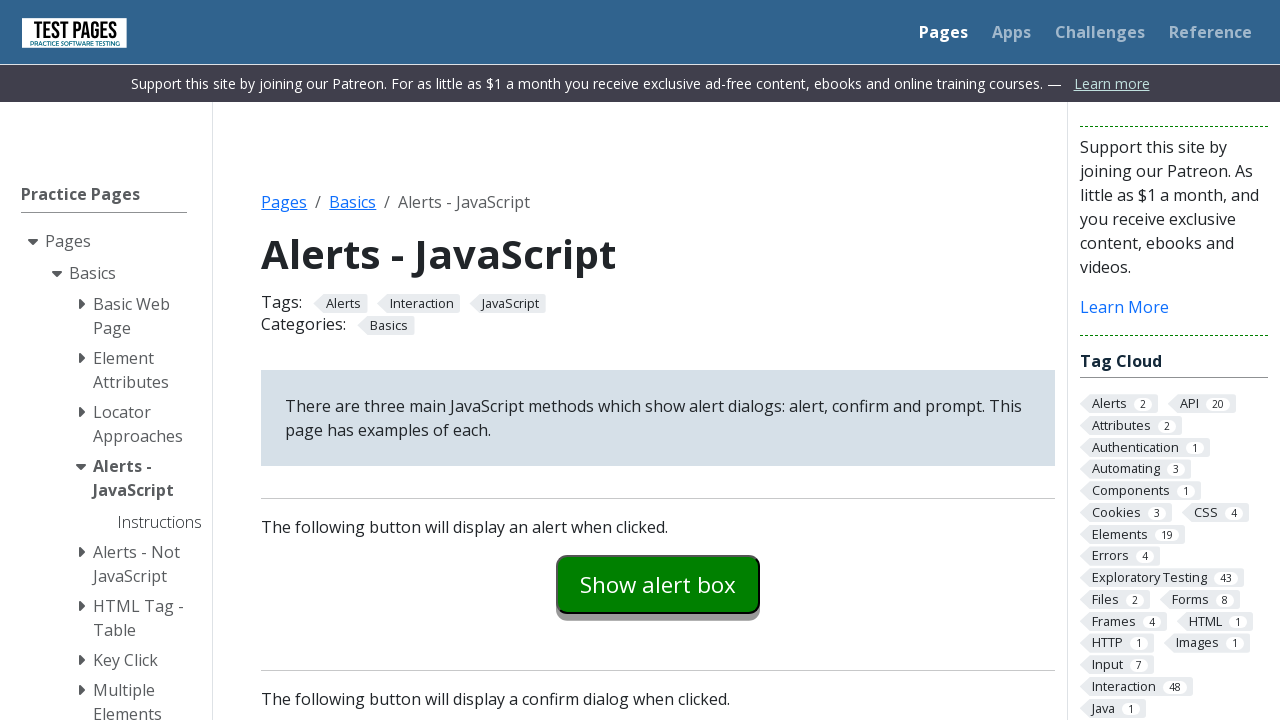

Clicked prompt dialog trigger button at (658, 360) on xpath=//*[@id='promptexample']
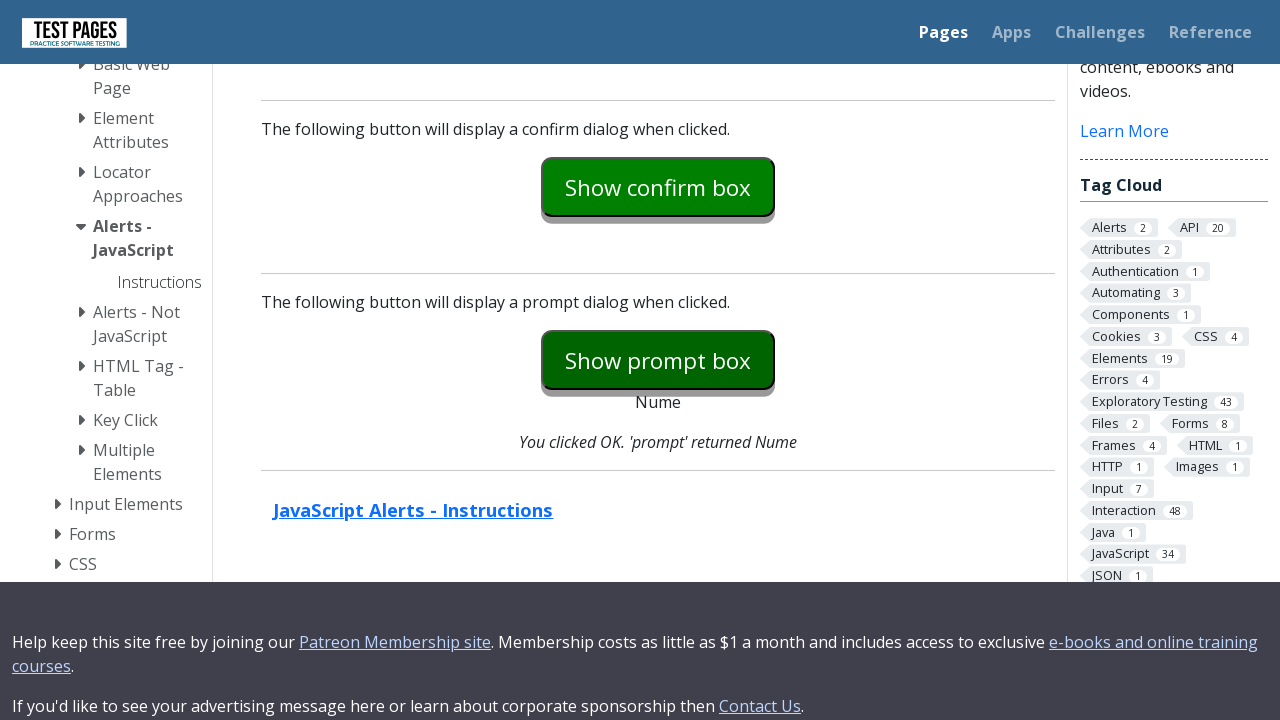

Verified that entered text 'Nume' appears in prompt return element
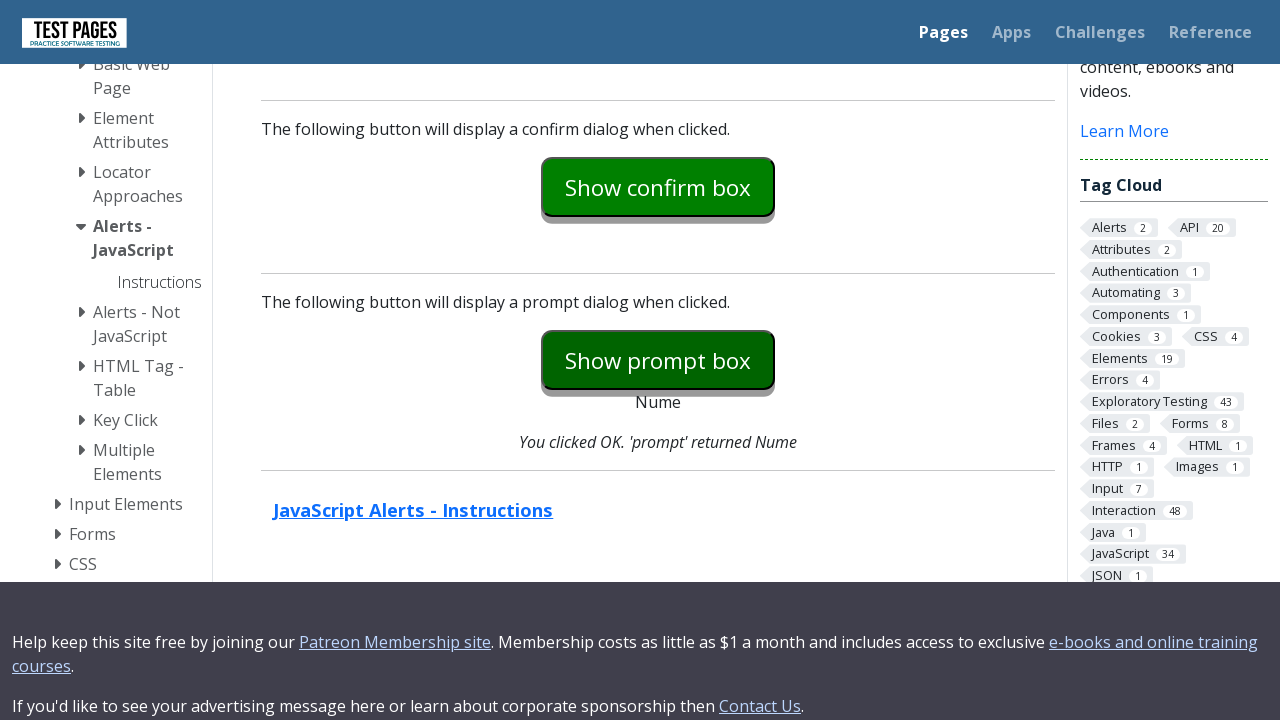

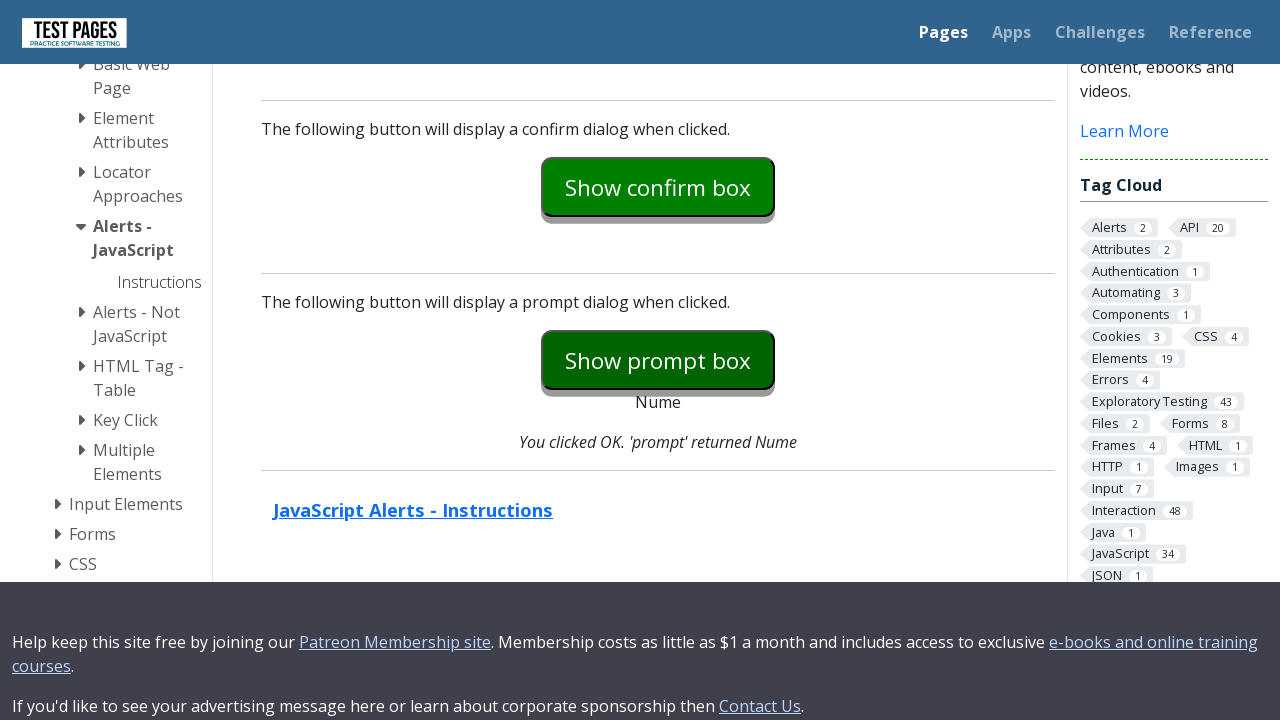